Tests radio button handling by locating a radio button element and clicking it if not already selected

Starting URL: https://demoqa.com/radio-button

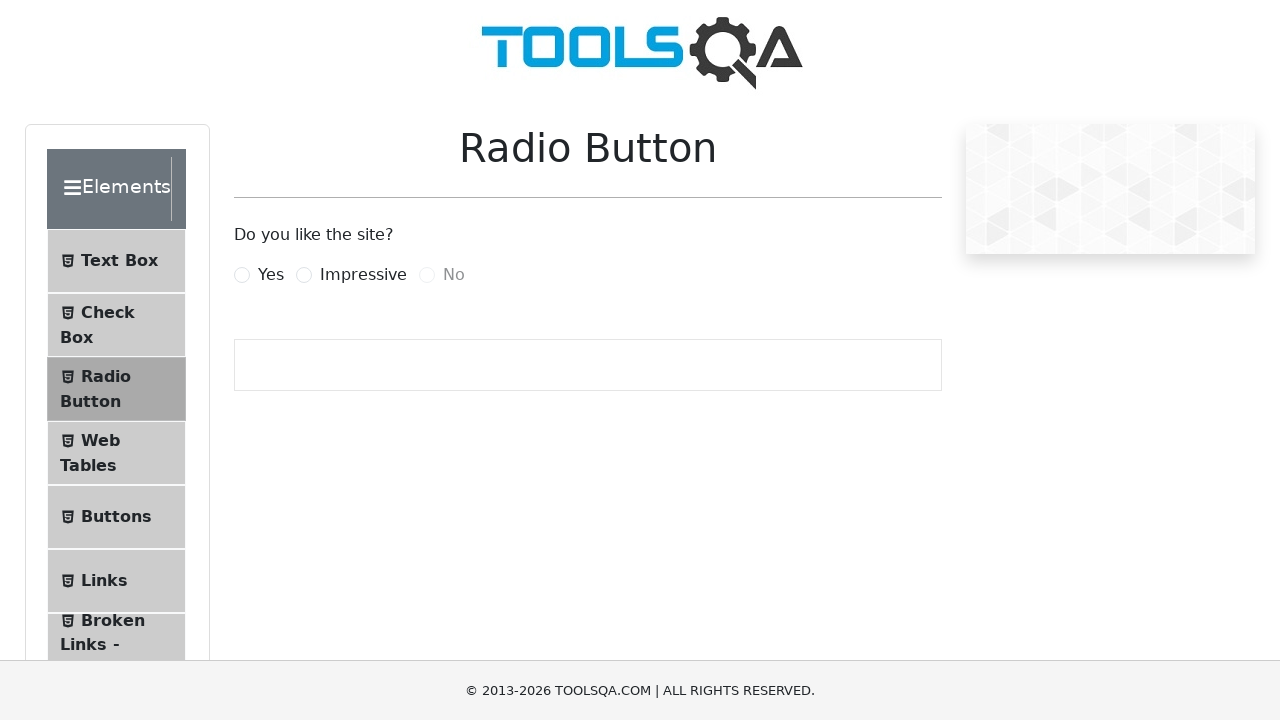

Located the 'Yes' radio button label element
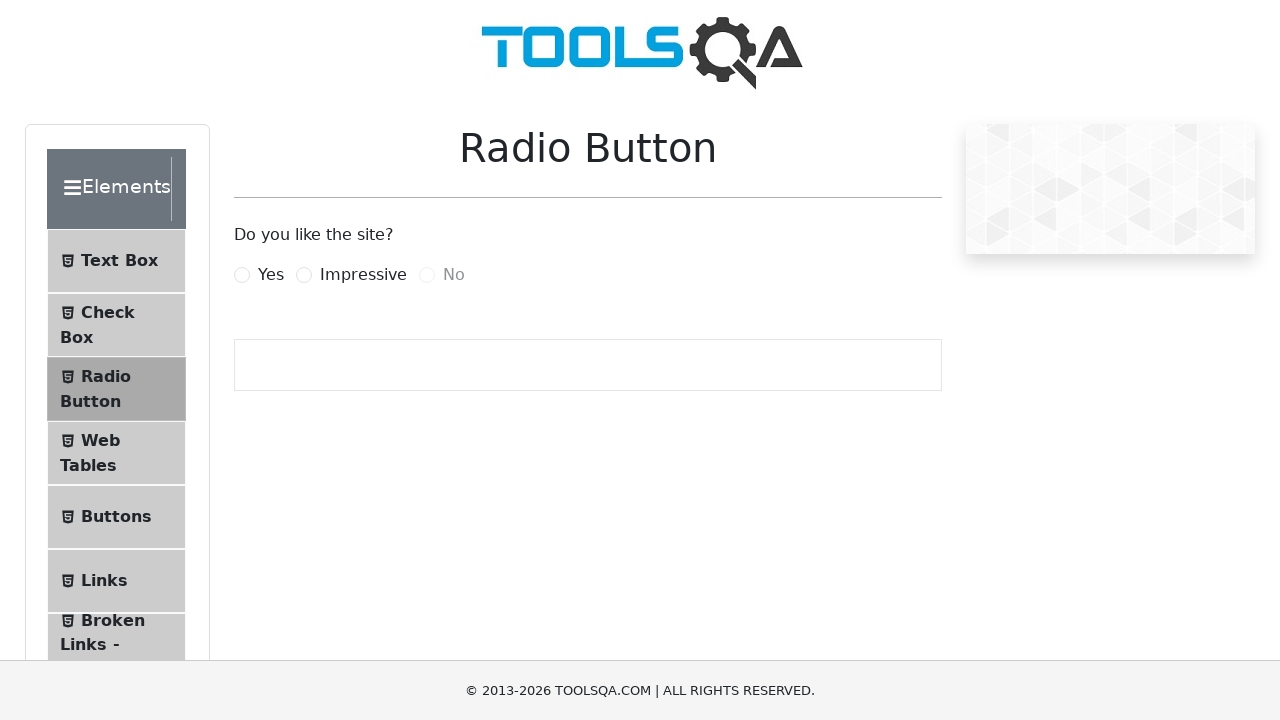

Clicked the 'Yes' radio button label to select it at (271, 275) on label[for='yesRadio']
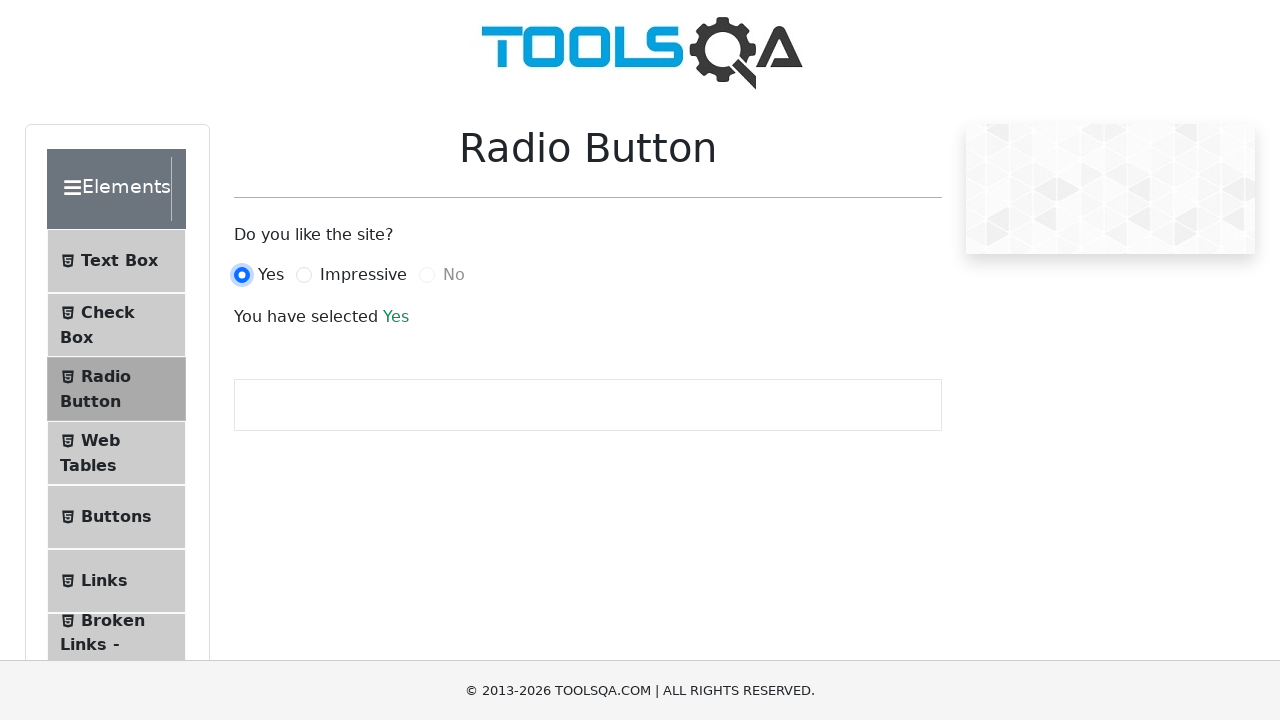

Verified radio button selection by waiting for success message
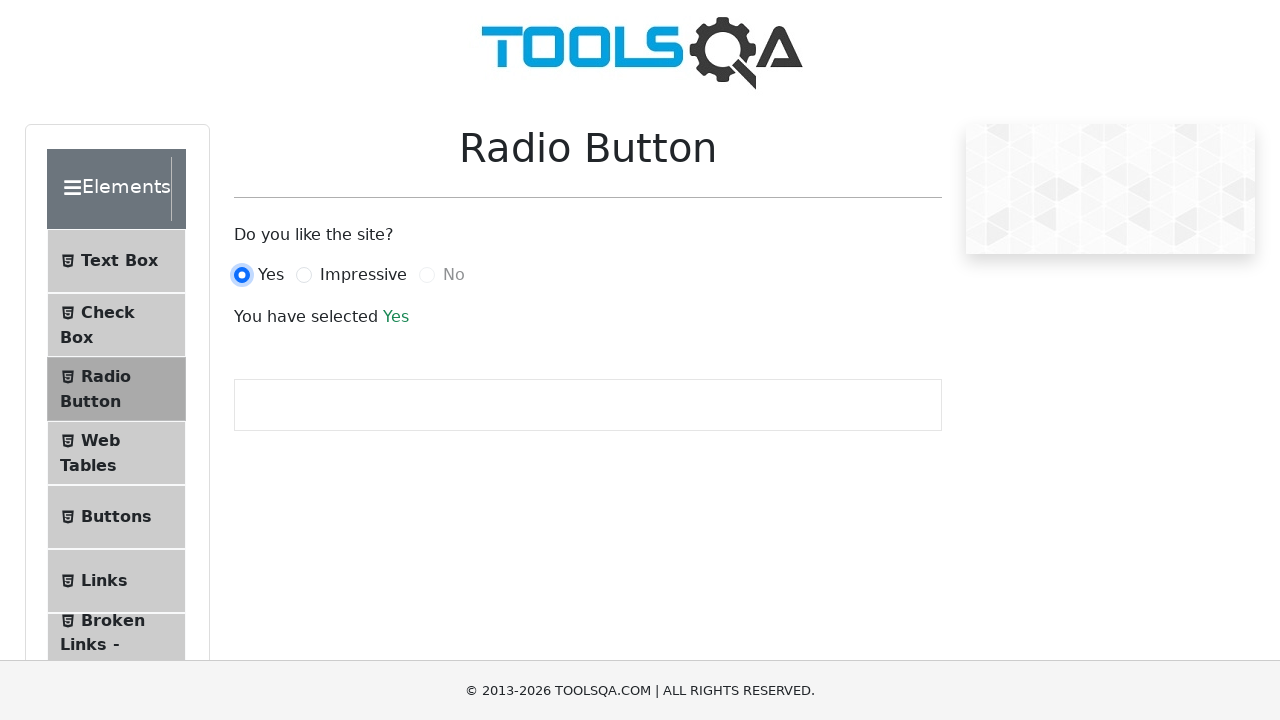

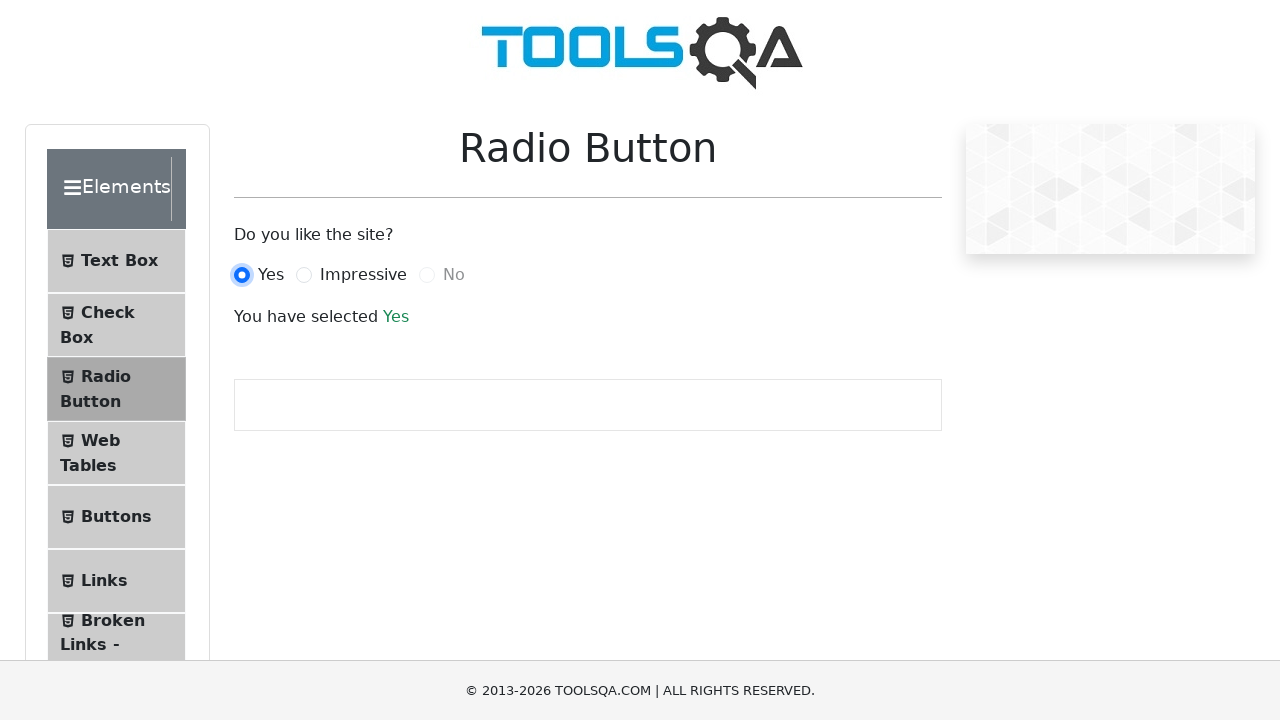